Tests that entering a valid number (64) between 50 and 100 calculates the square root correctly without errors

Starting URL: https://kristinek.github.io/site/tasks/enter_a_number

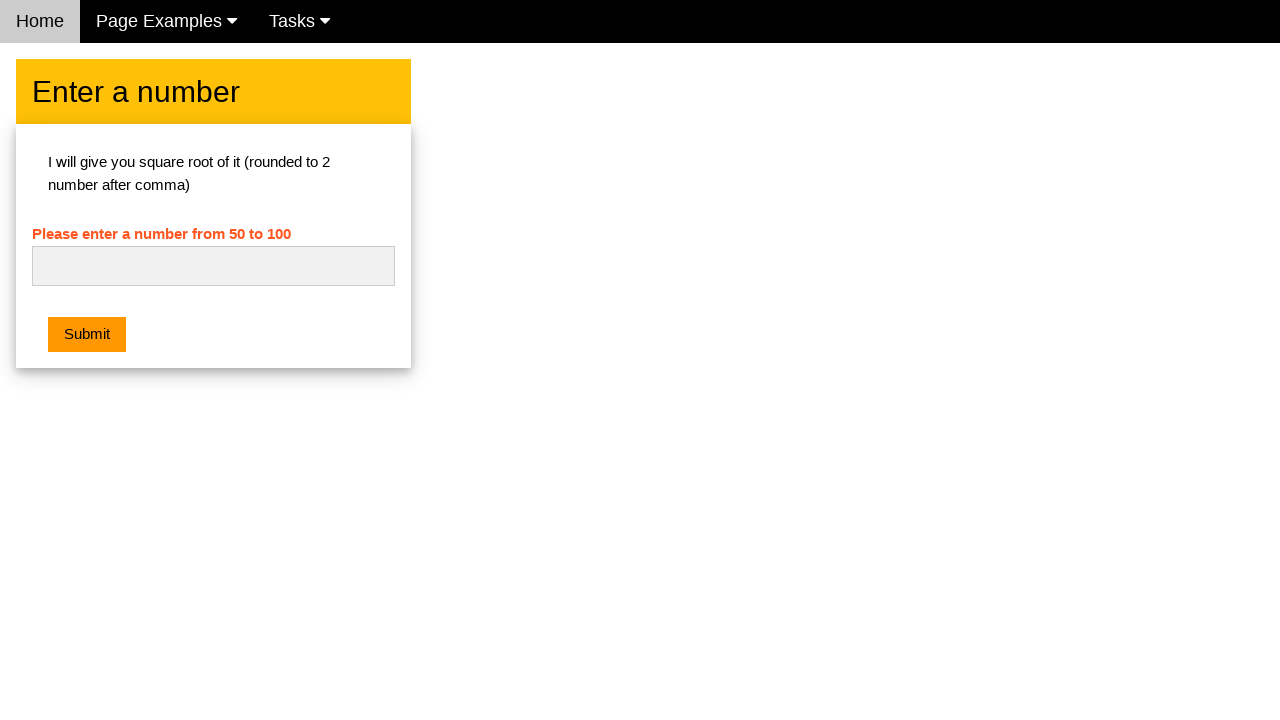

Cleared the number input field on #numb
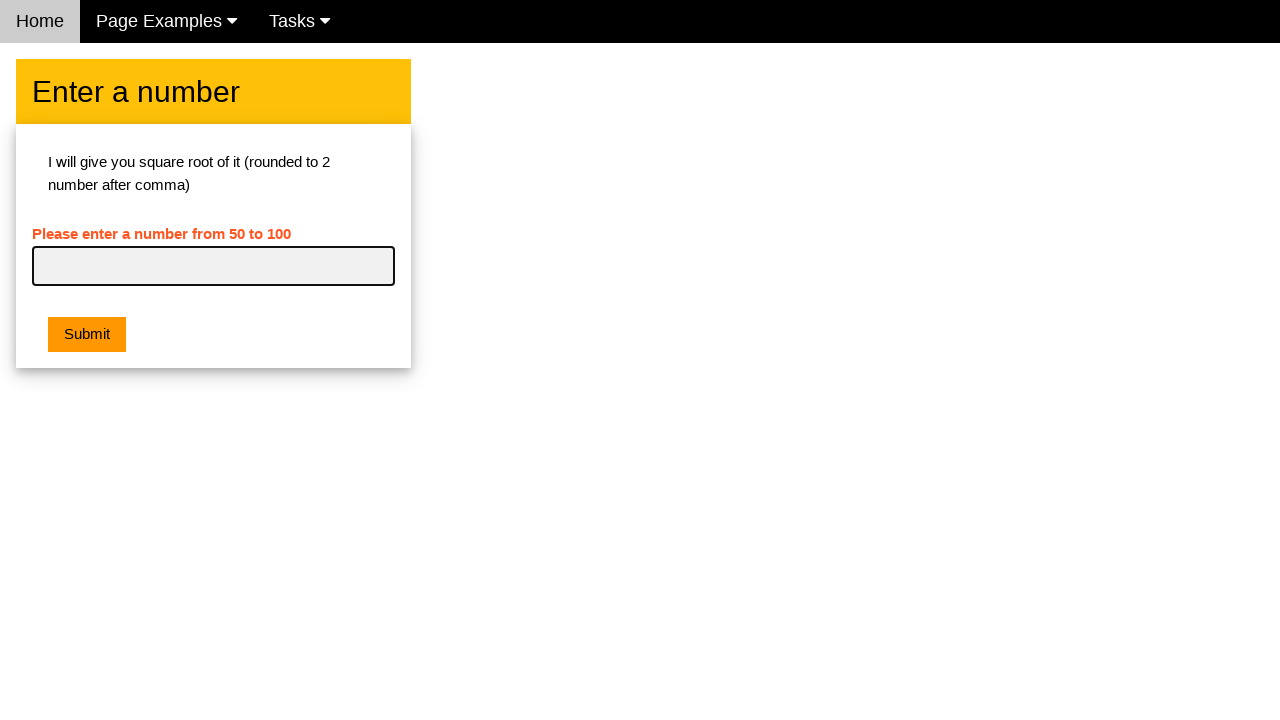

Entered 64 into the number input field on #numb
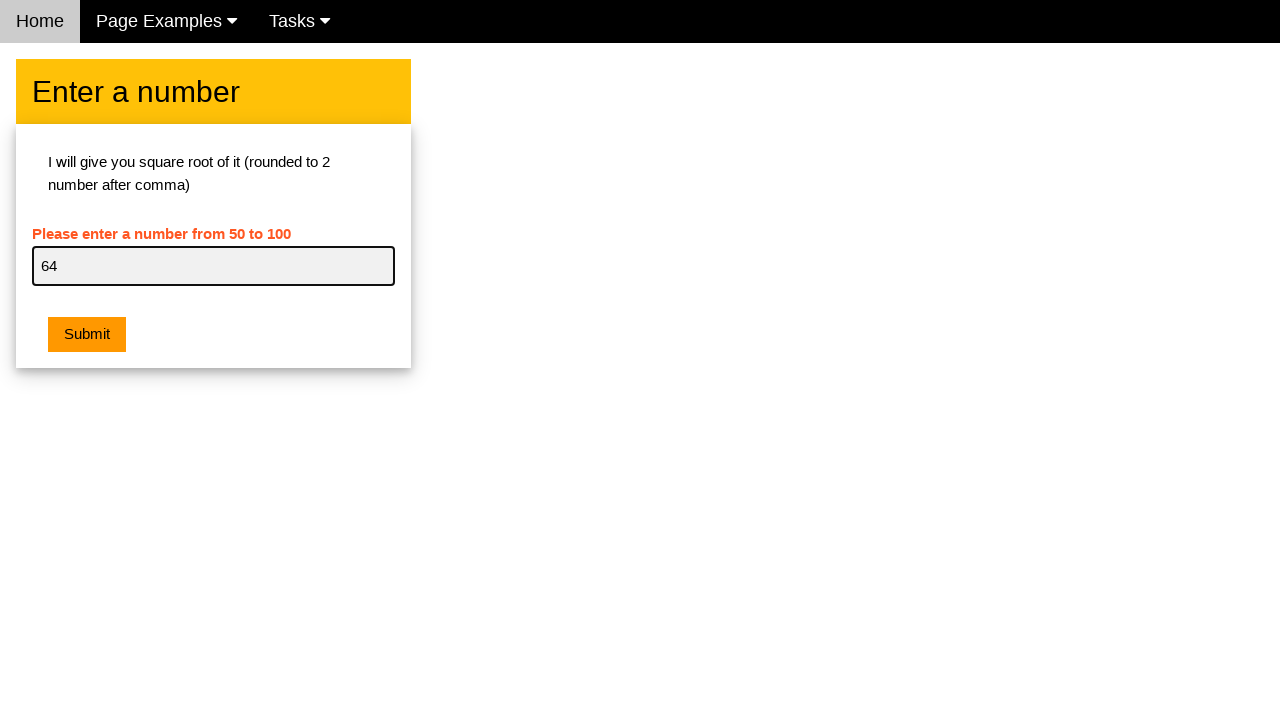

Clicked the submit button to calculate square root at (87, 335) on .w3-orange
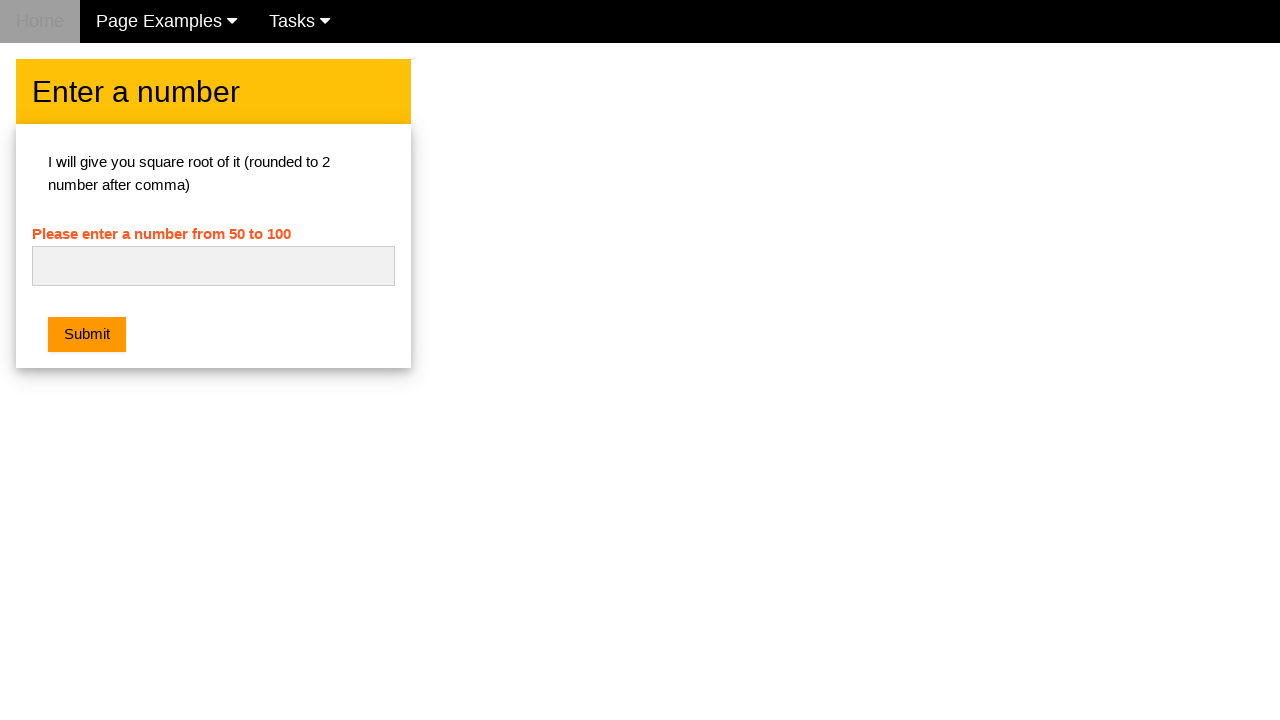

Waited for result to appear (expecting square root of 64 = 8)
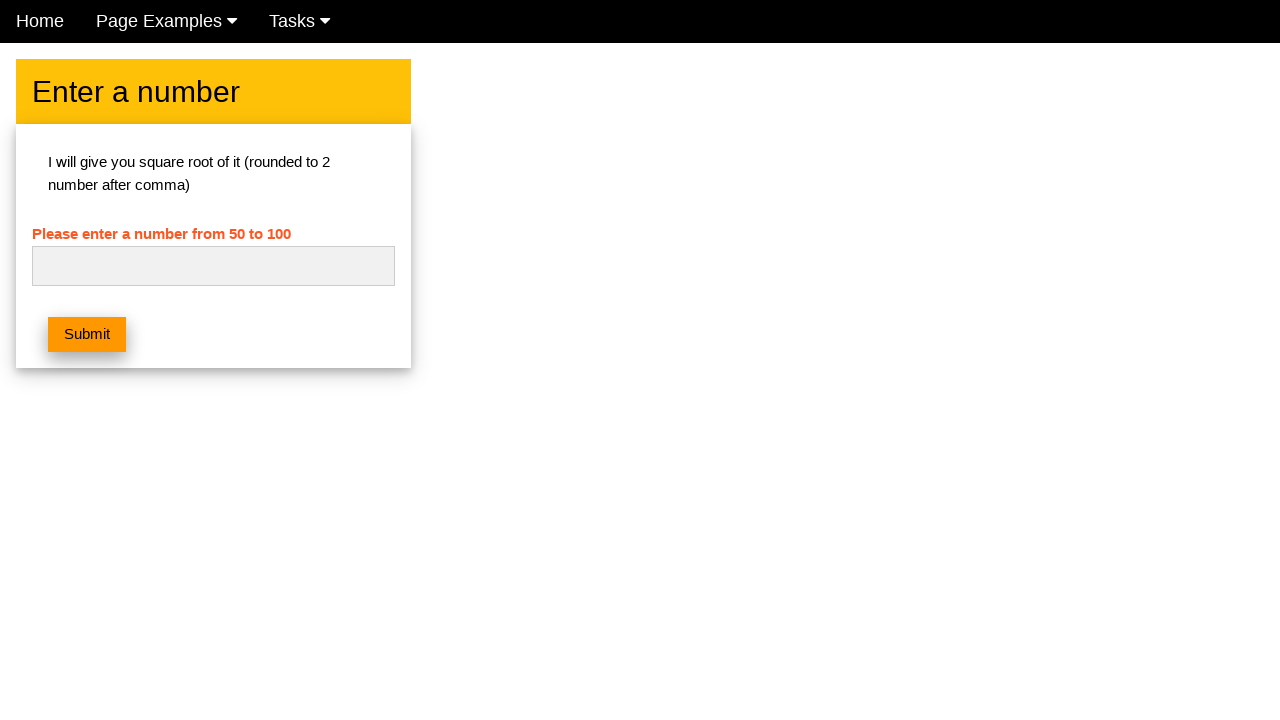

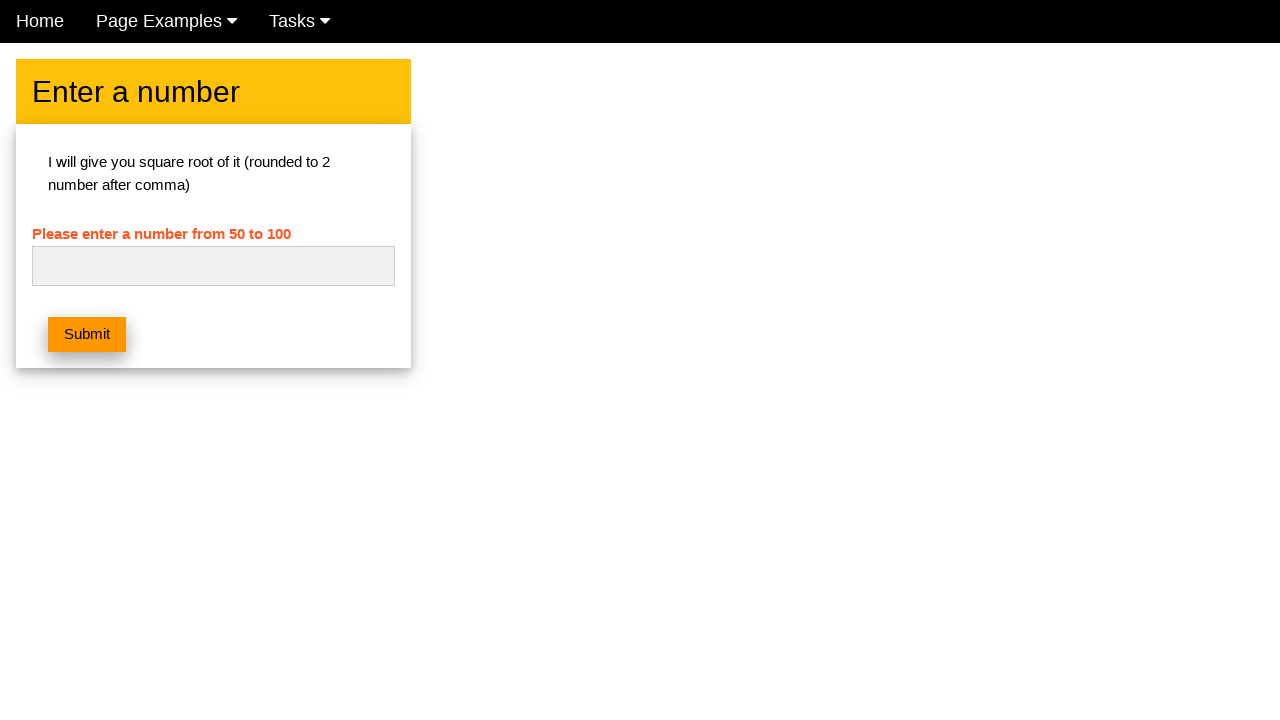